Fills out a checkout form with billing information, shipping address, and payment details, then submits the form

Starting URL: https://getbootstrap.com/docs/4.3/examples/checkout/

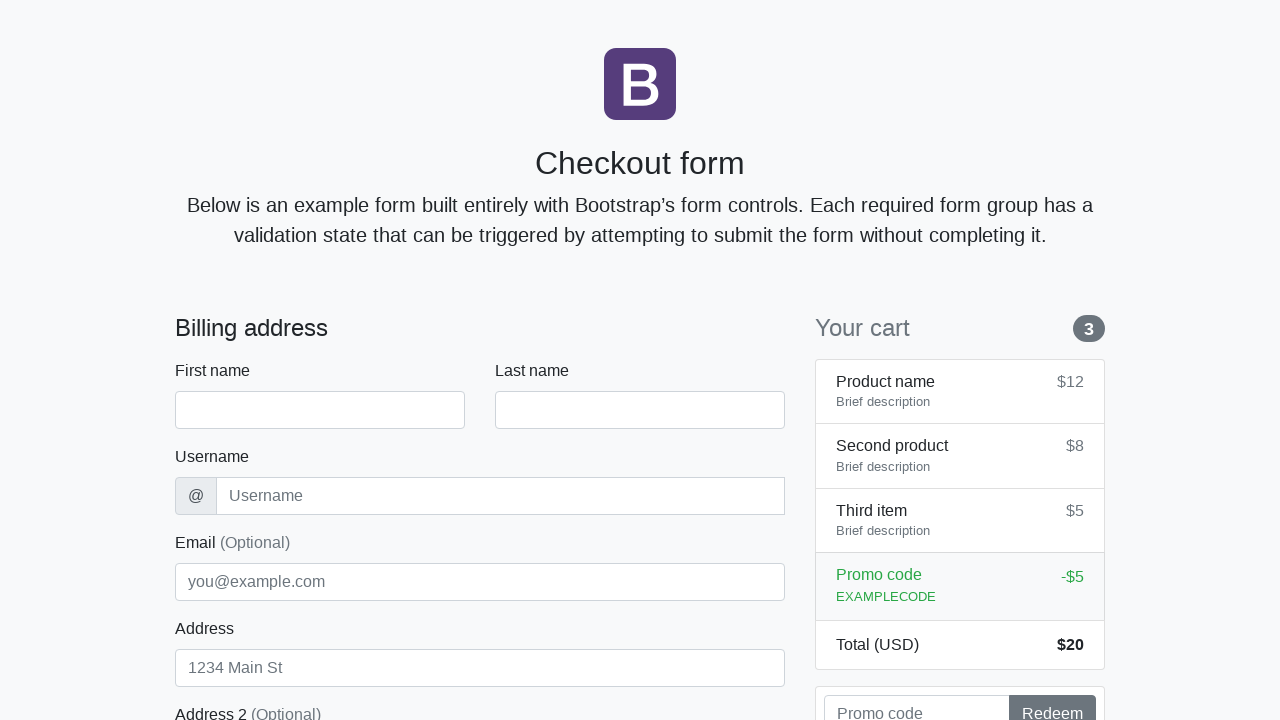

Filled first name field with 'John' on #firstName
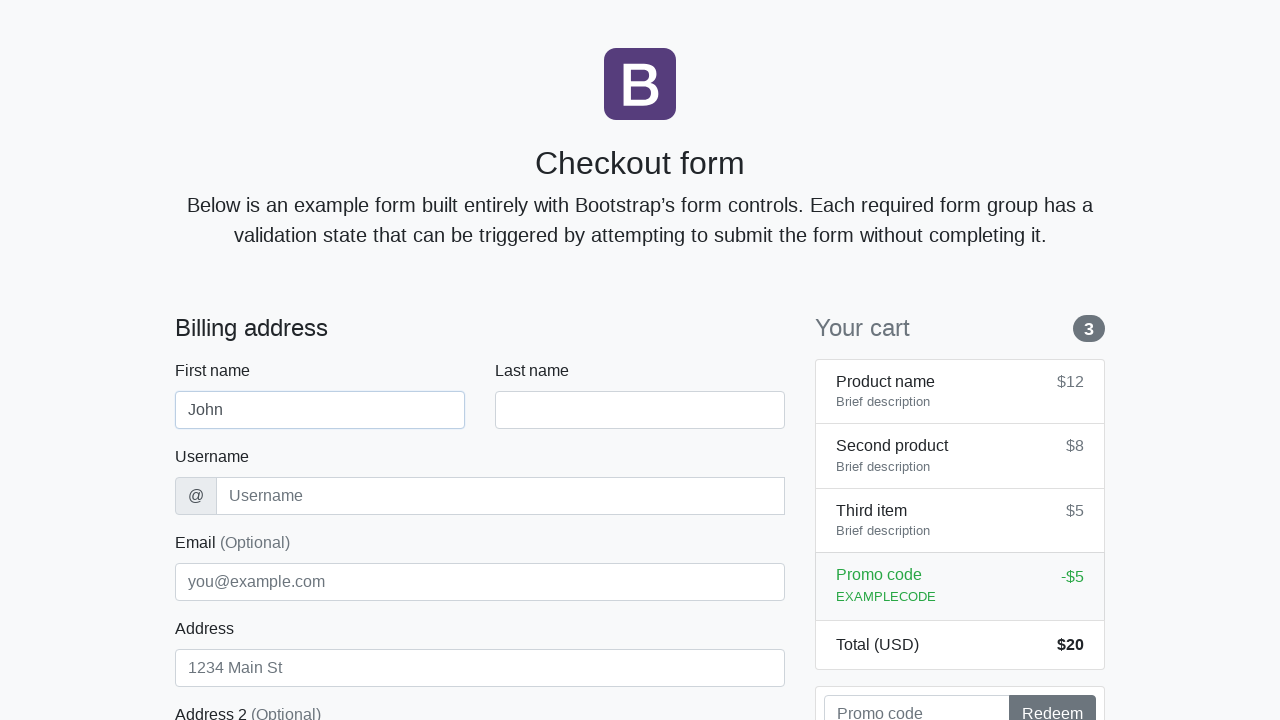

Filled last name field with 'Smith' on #lastName
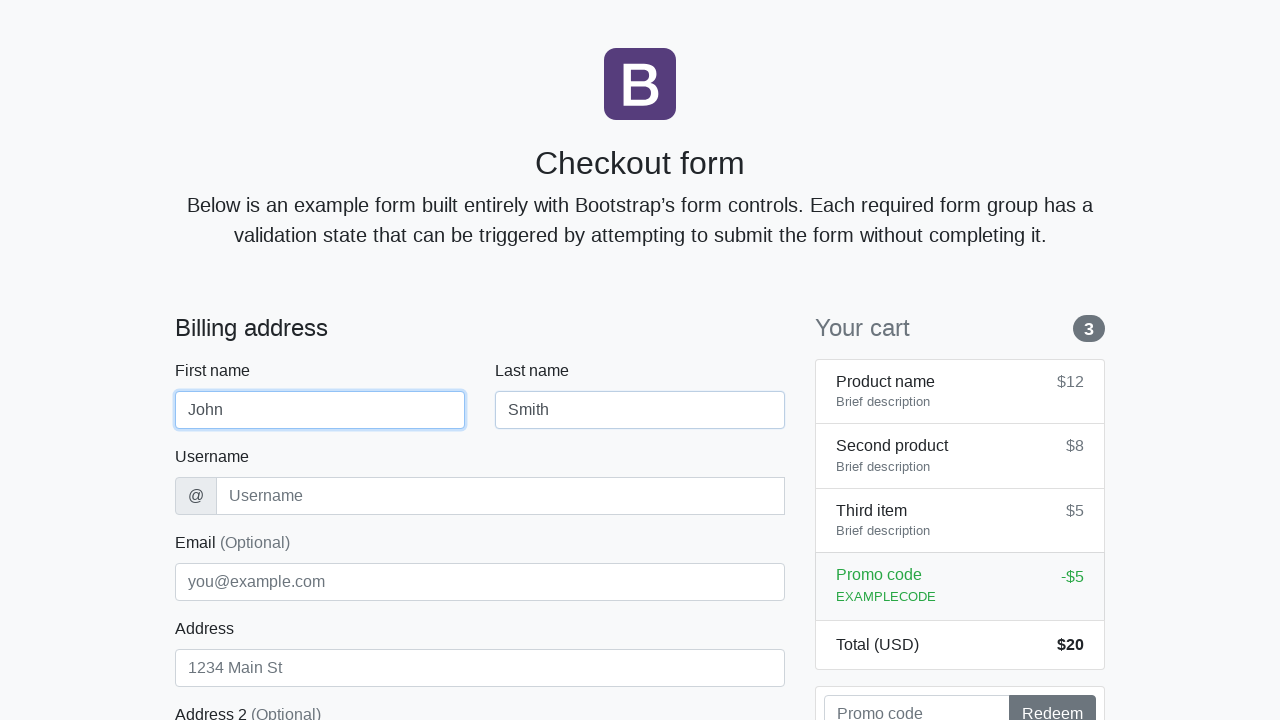

Filled username field with 'johnsmith123' on #username
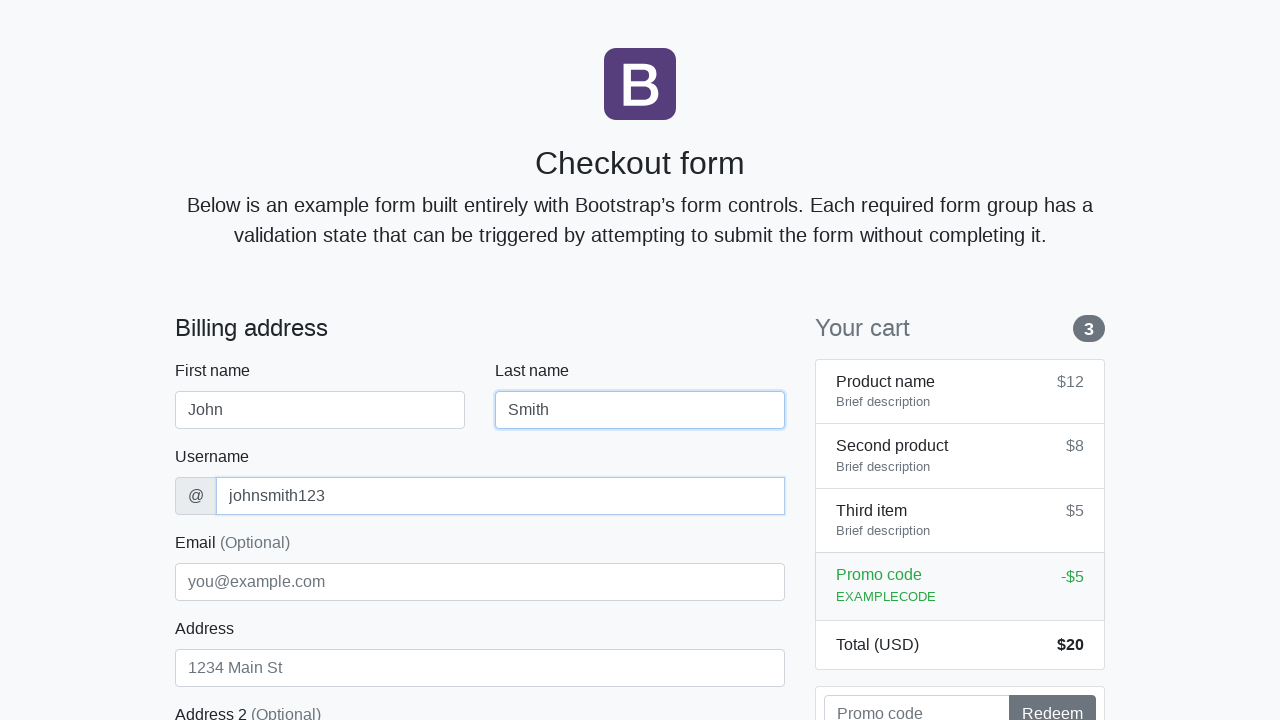

Filled email field with 'john.smith@example.com' on #email
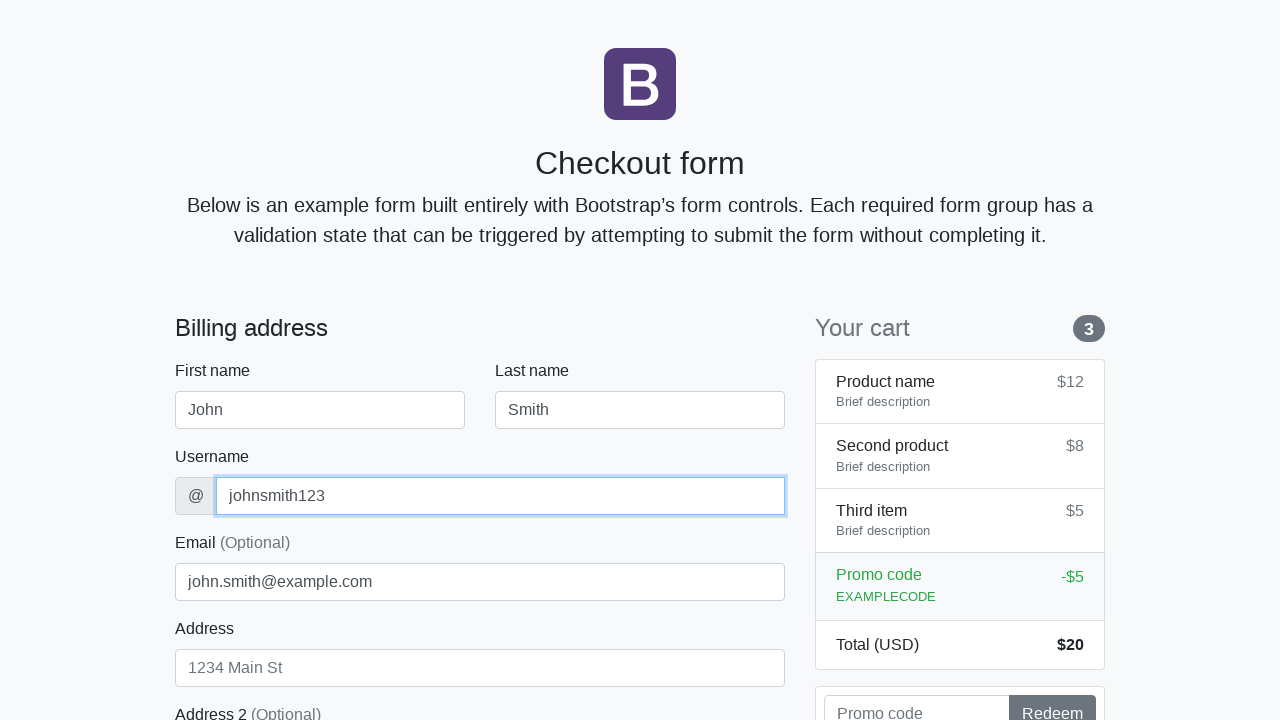

Filled address field with '123 Main Street, San Francisco' on #address
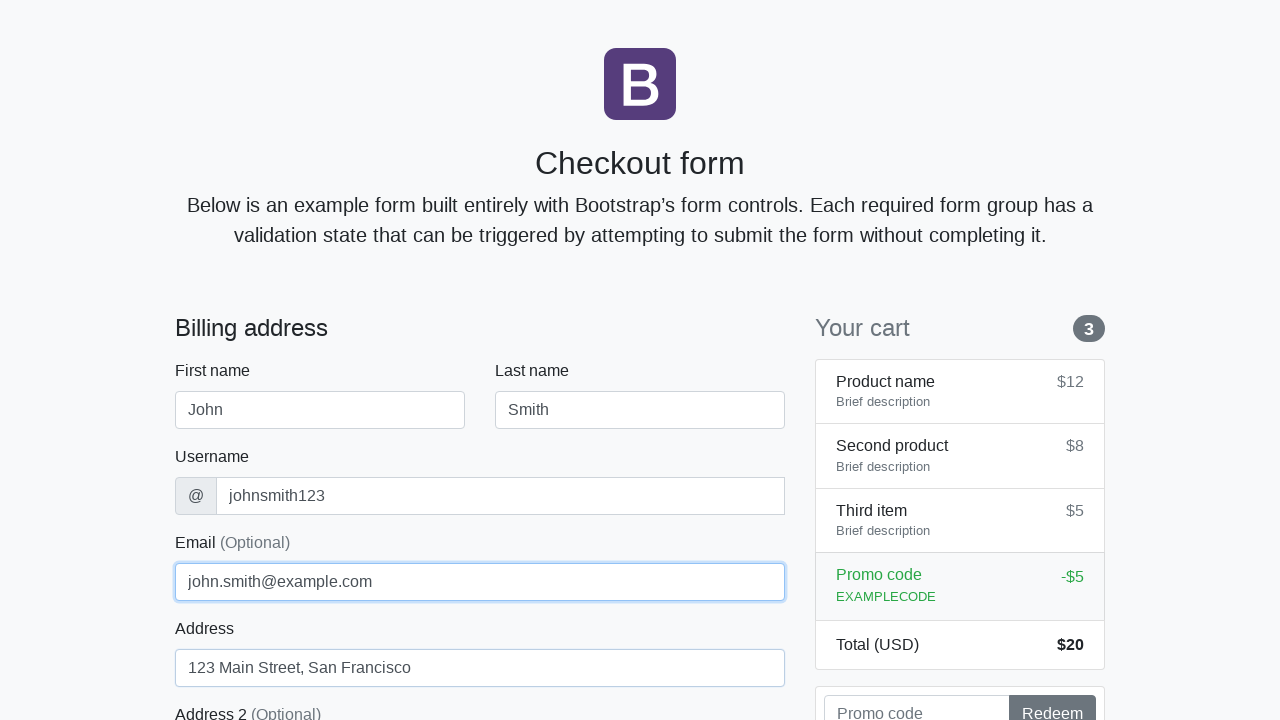

Selected 'United States' from country dropdown on #country
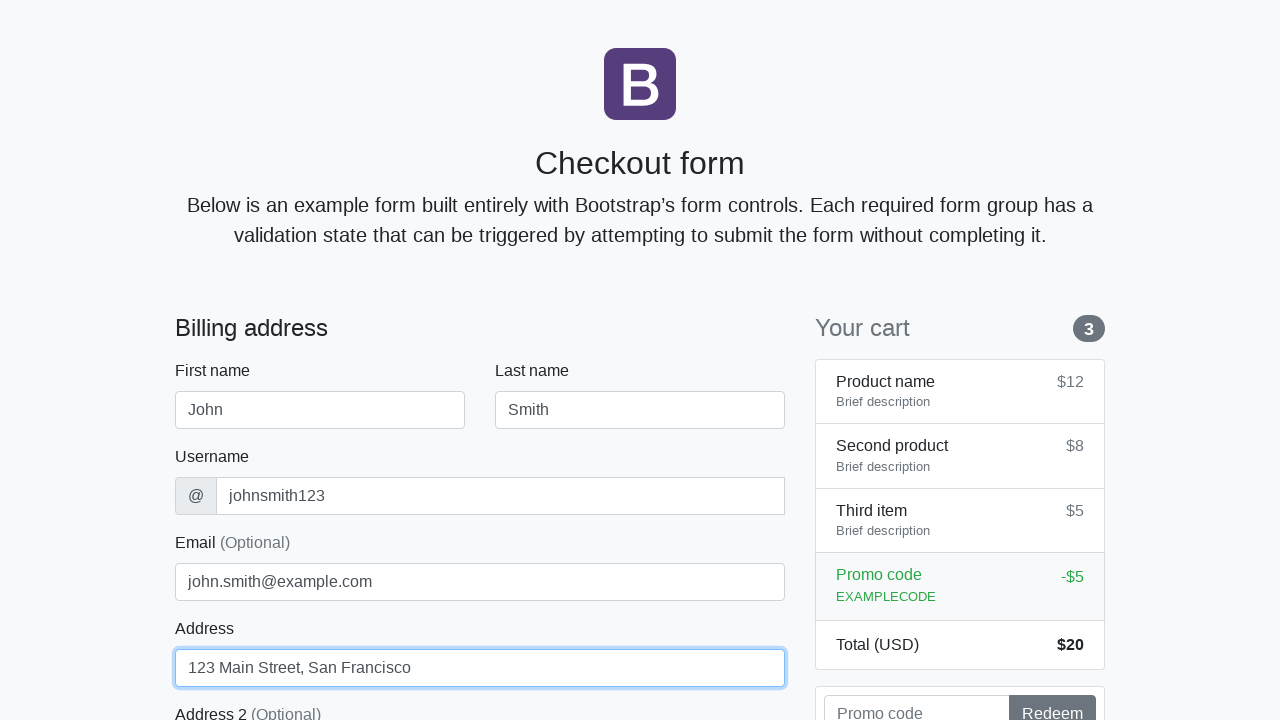

Selected 'California' from state dropdown on #state
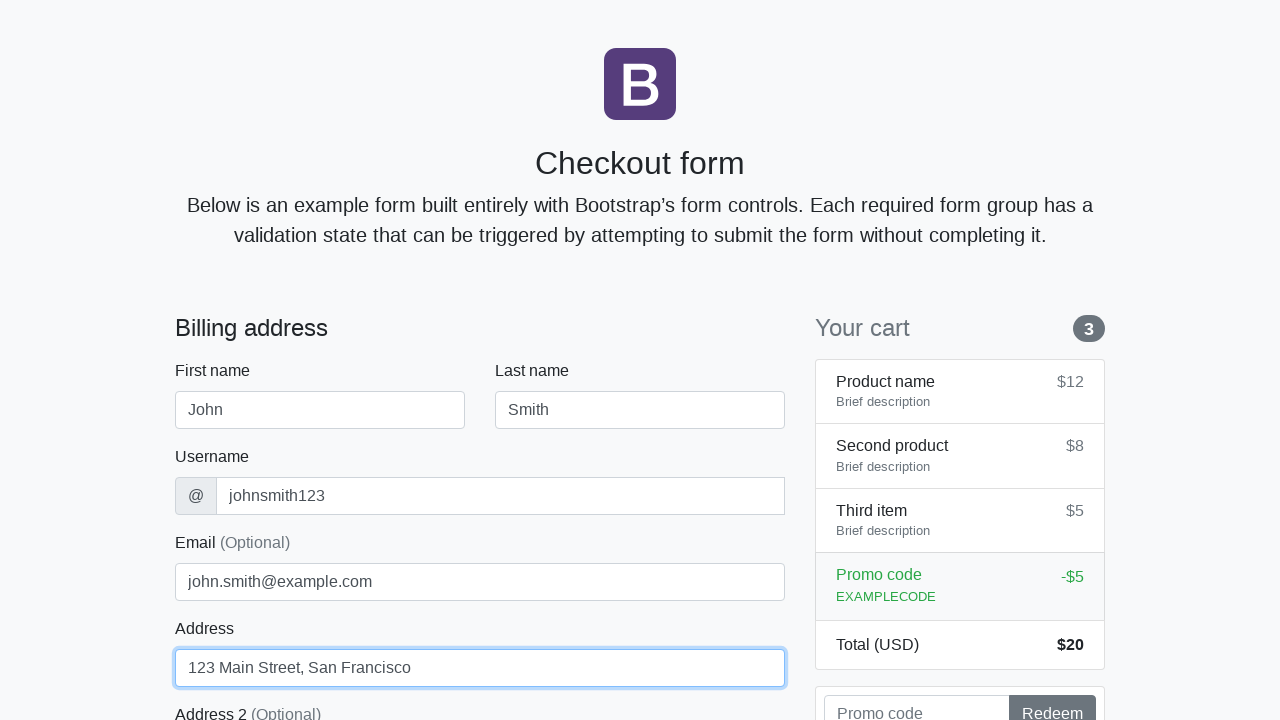

Filled zip code field with '94102' on #zip
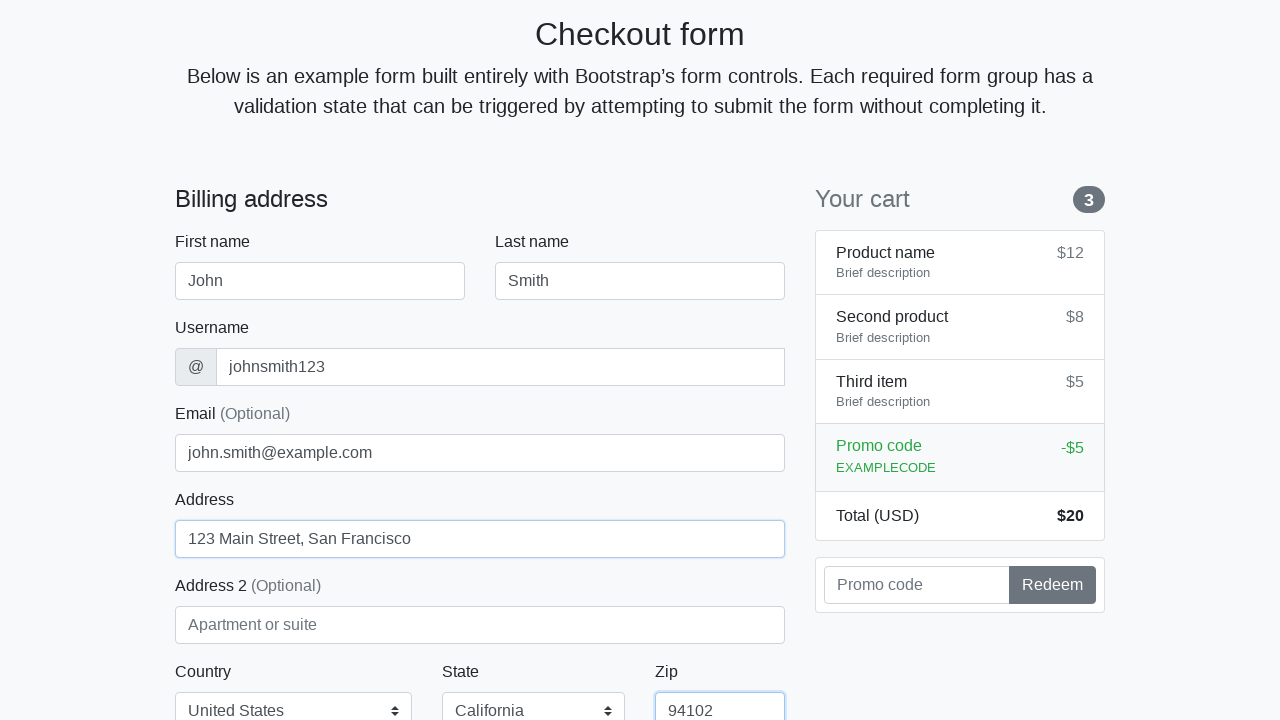

Clicked shipping address checkbox at (381, 360) on .custom-control-label
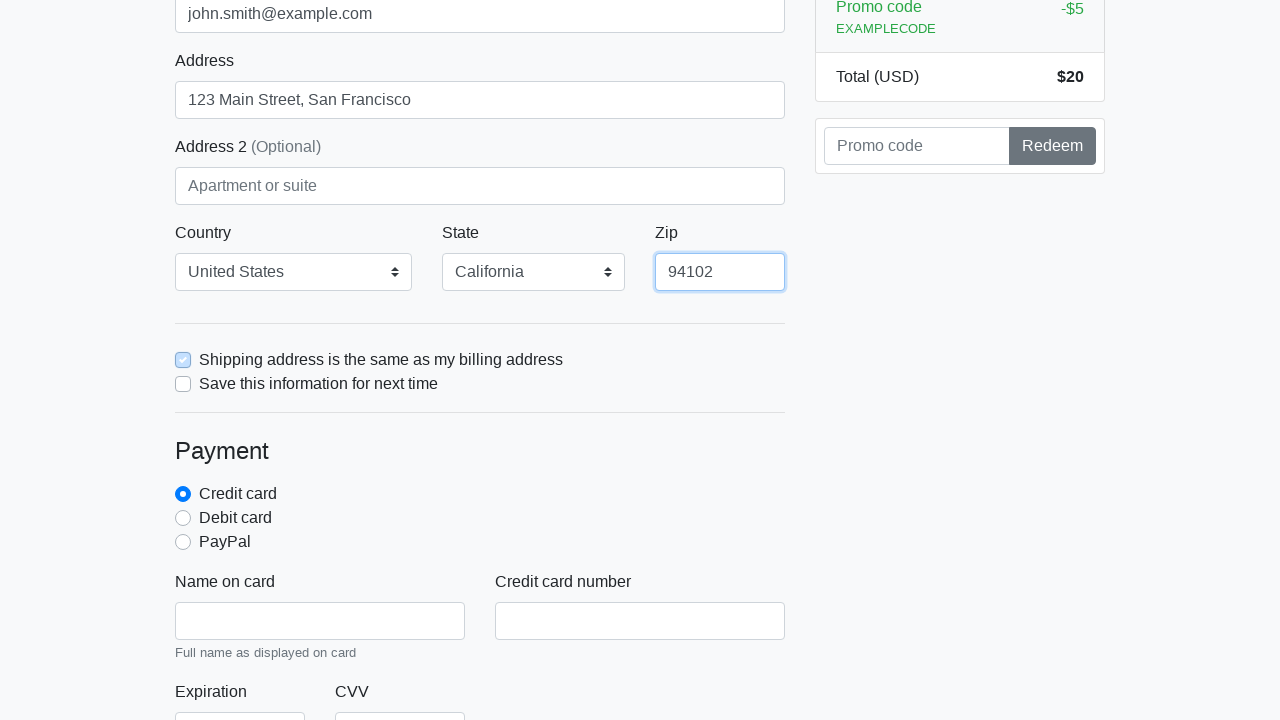

Selected PayPal as payment method at (225, 542) on label[for='paypal']
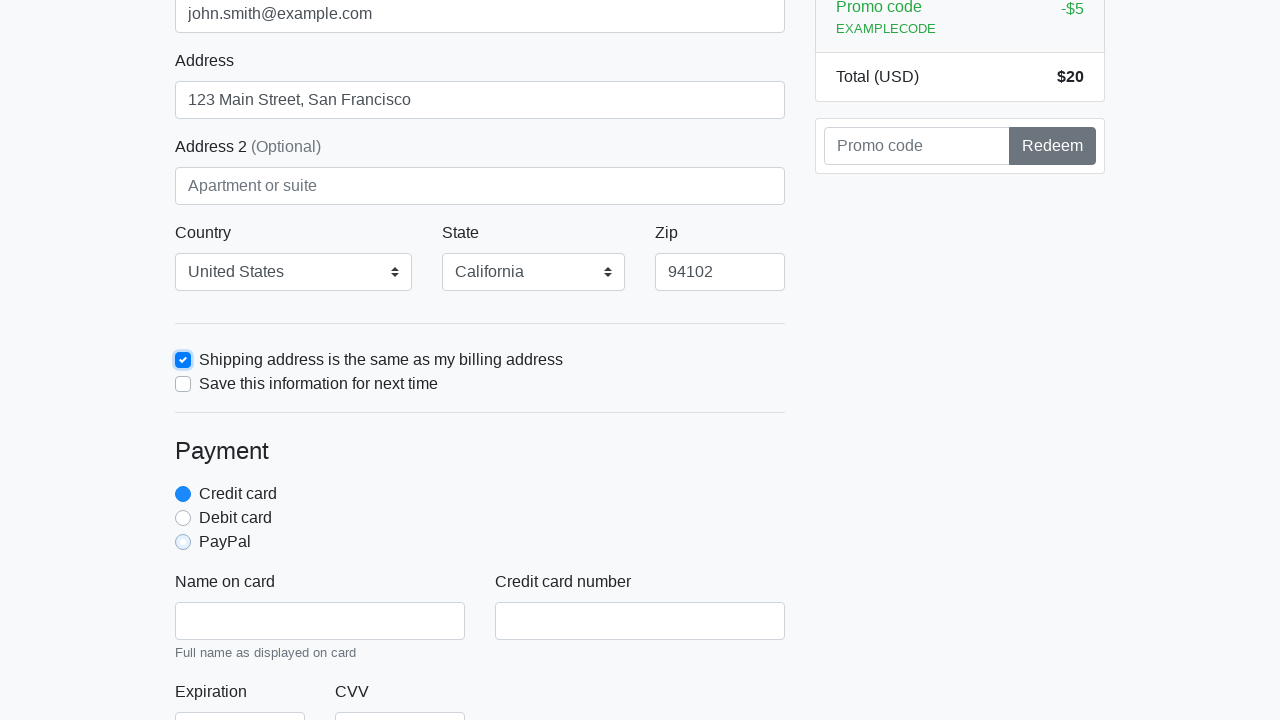

Filled cardholder name field with 'Visa Card' on #cc-name
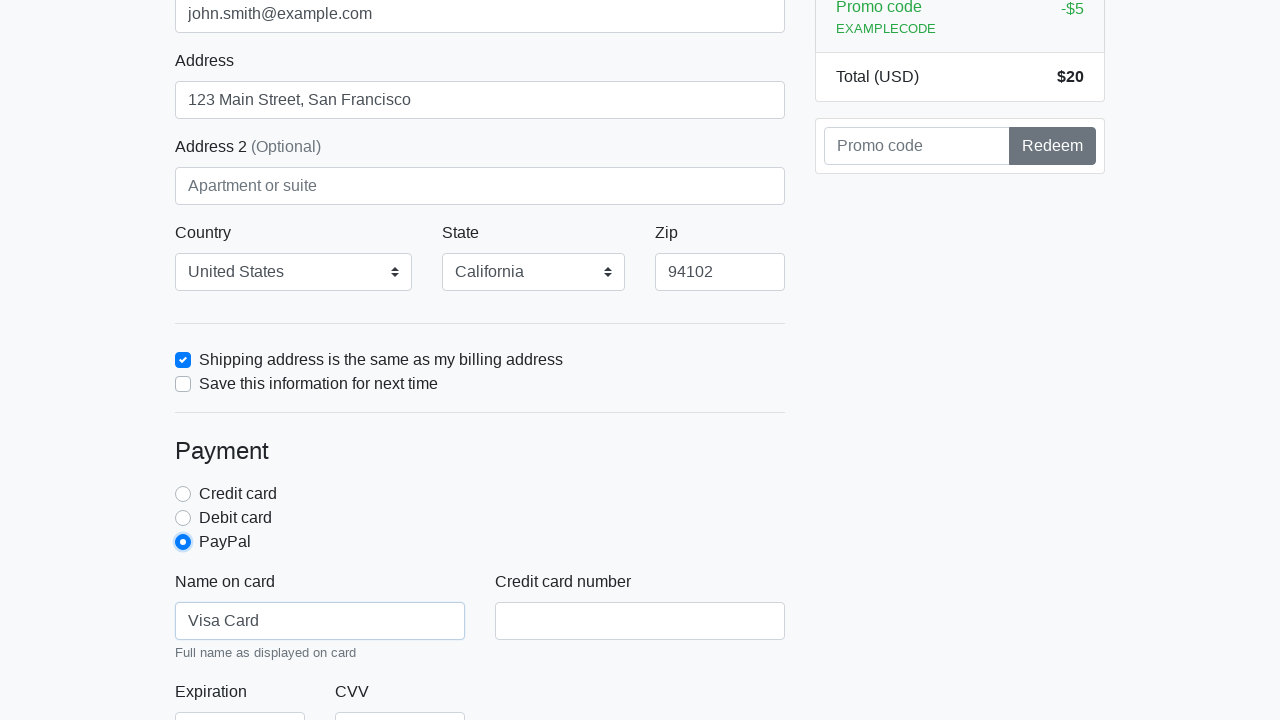

Filled credit card number field with test card number on #cc-number
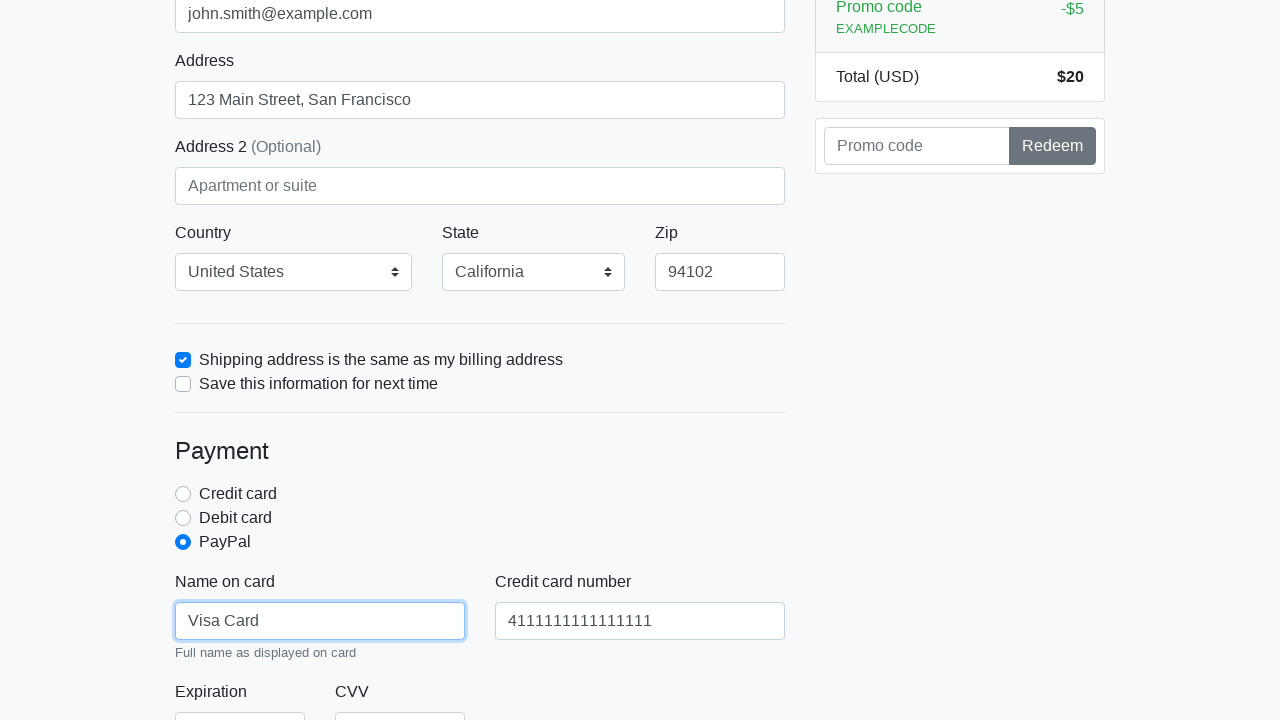

Filled card expiration field with '1225' on #cc-expiration
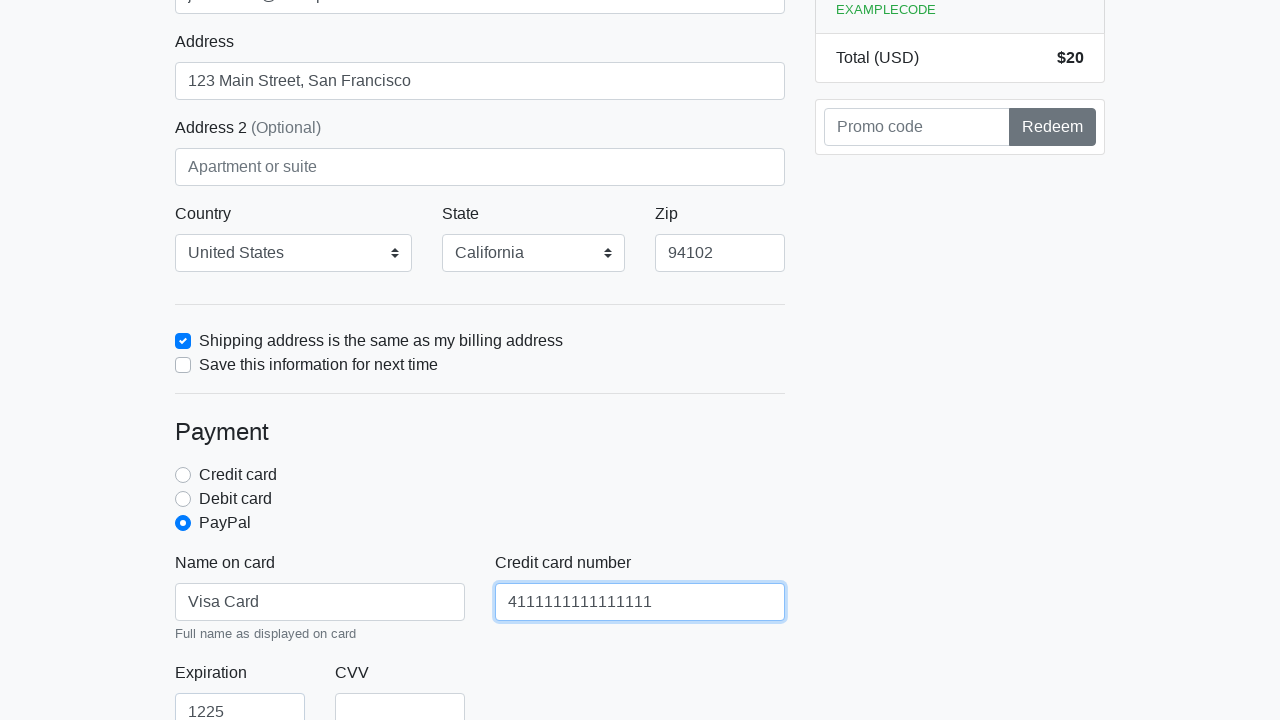

Filled CVV field with '123' on #cc-cvv
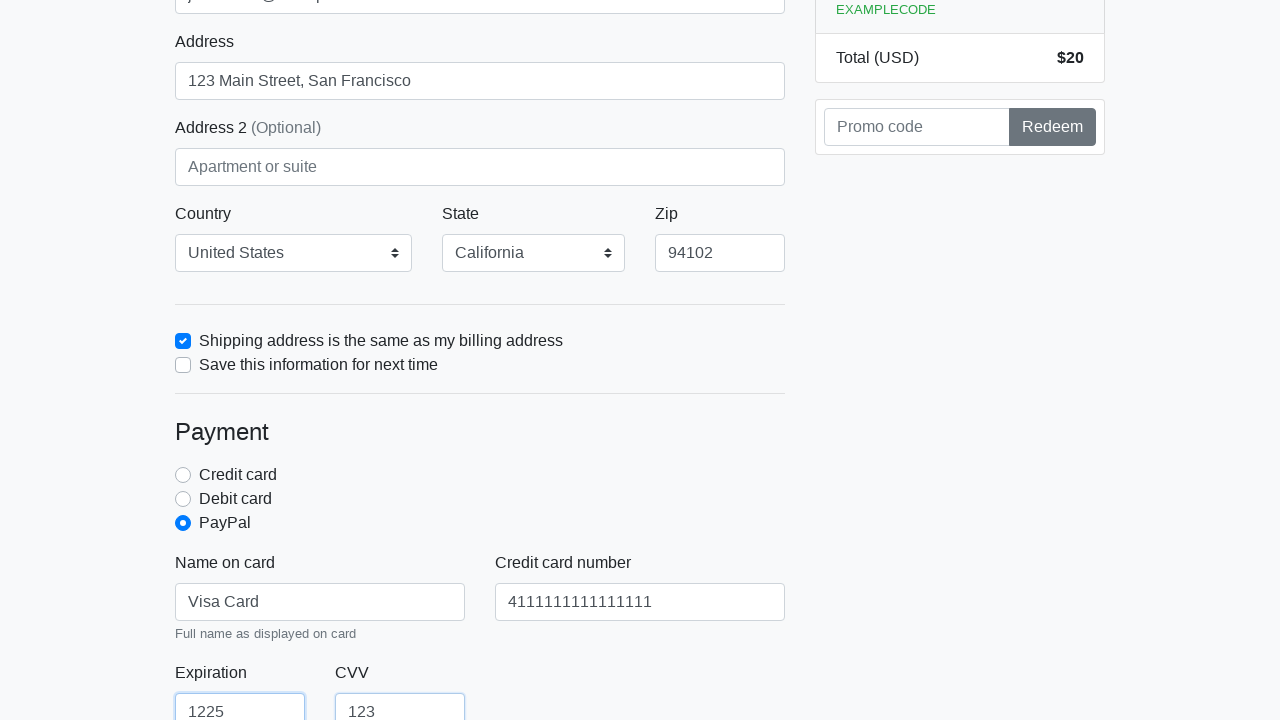

Clicked submit button to complete checkout at (480, 500) on .btn.btn-primary.btn-lg.btn-block
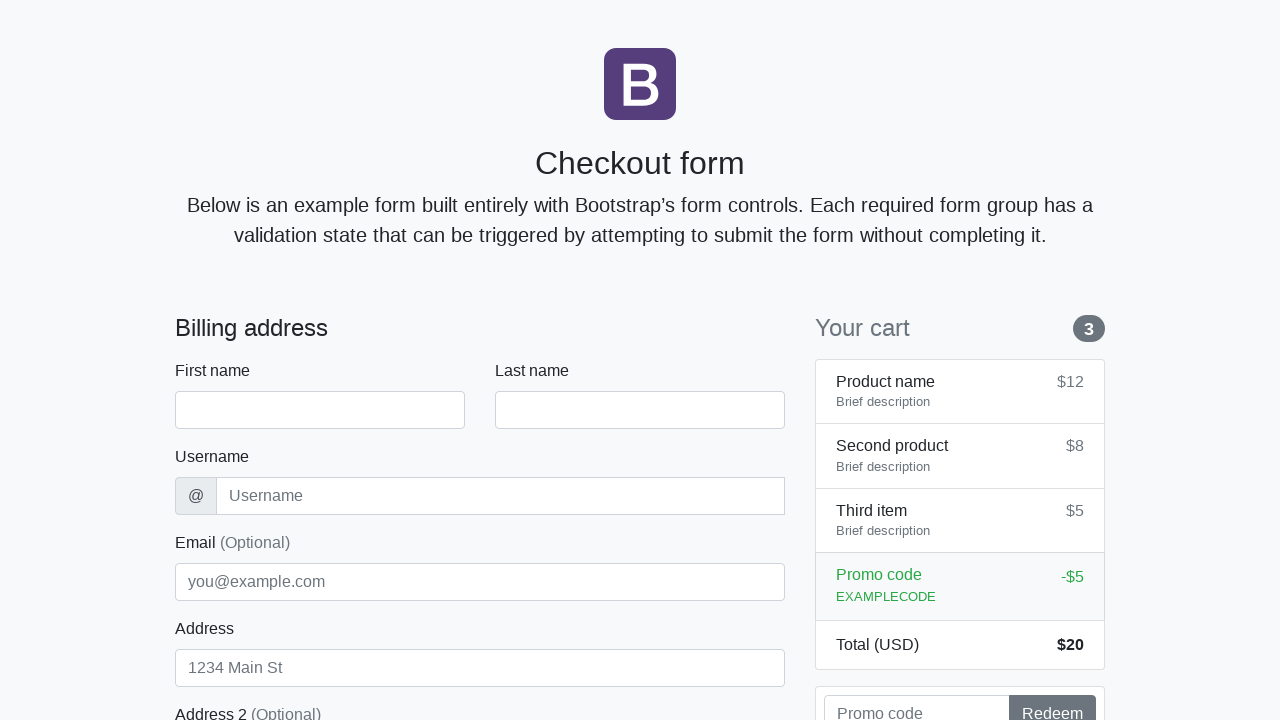

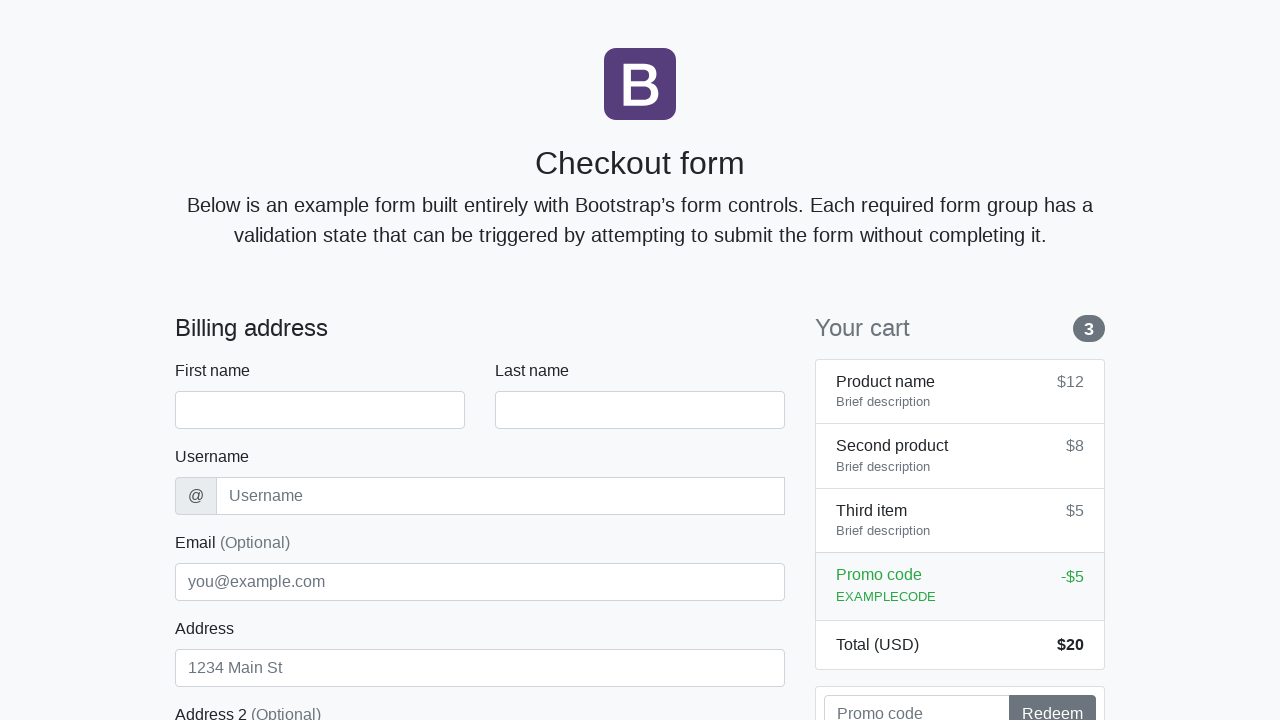